Navigates to DemoBlaze e-commerce site and verifies that product listings with device names and prices are displayed on the homepage.

Starting URL: https://www.demoblaze.com/

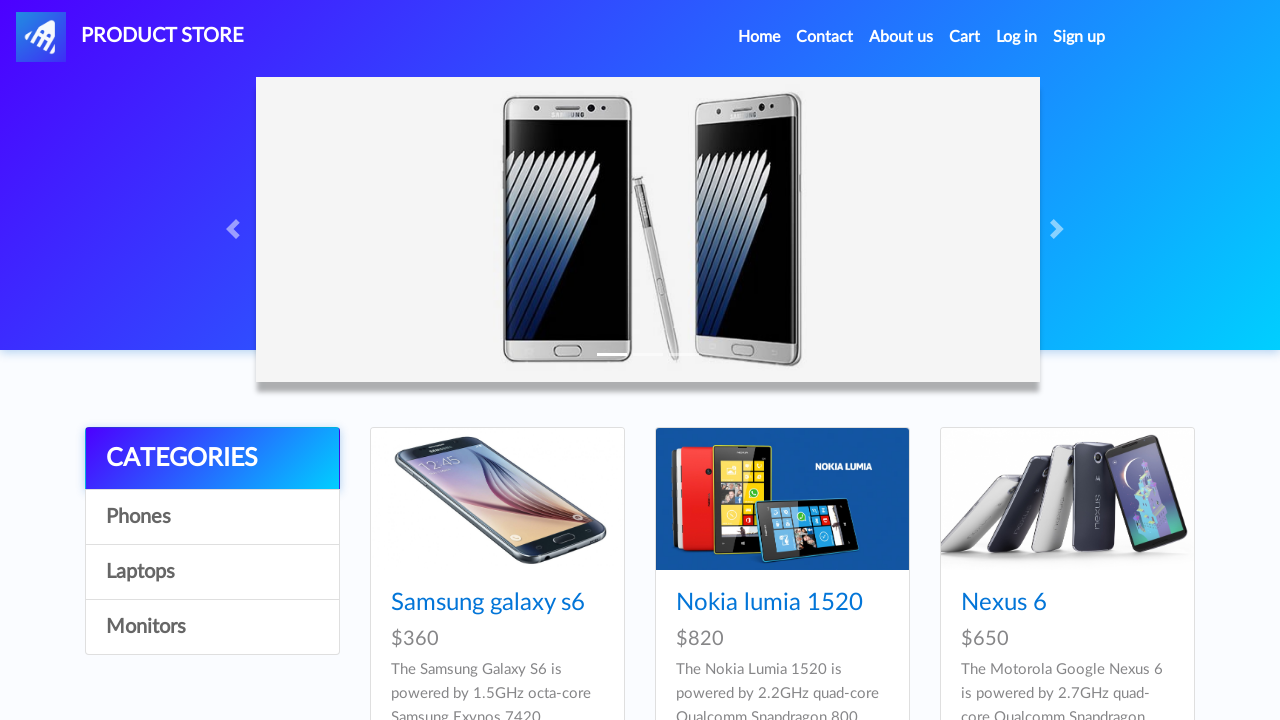

Waited for product name links to load in product listing
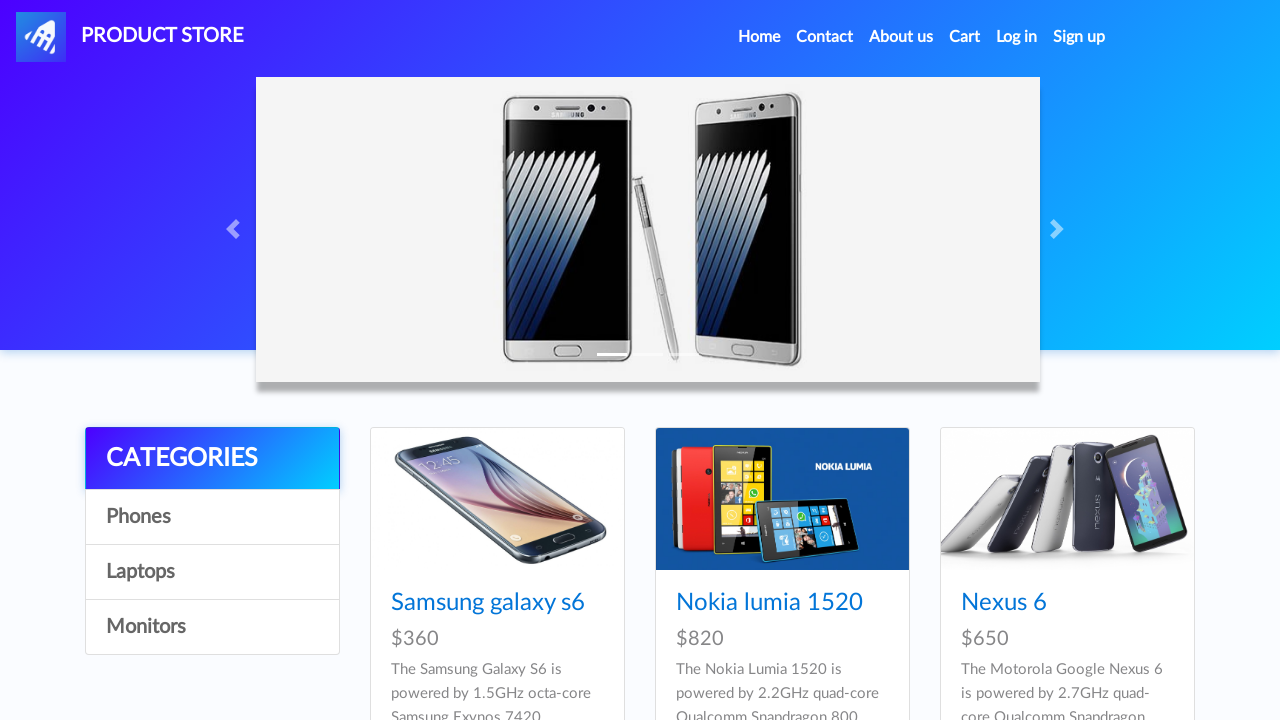

Verified product names are visible in product cards
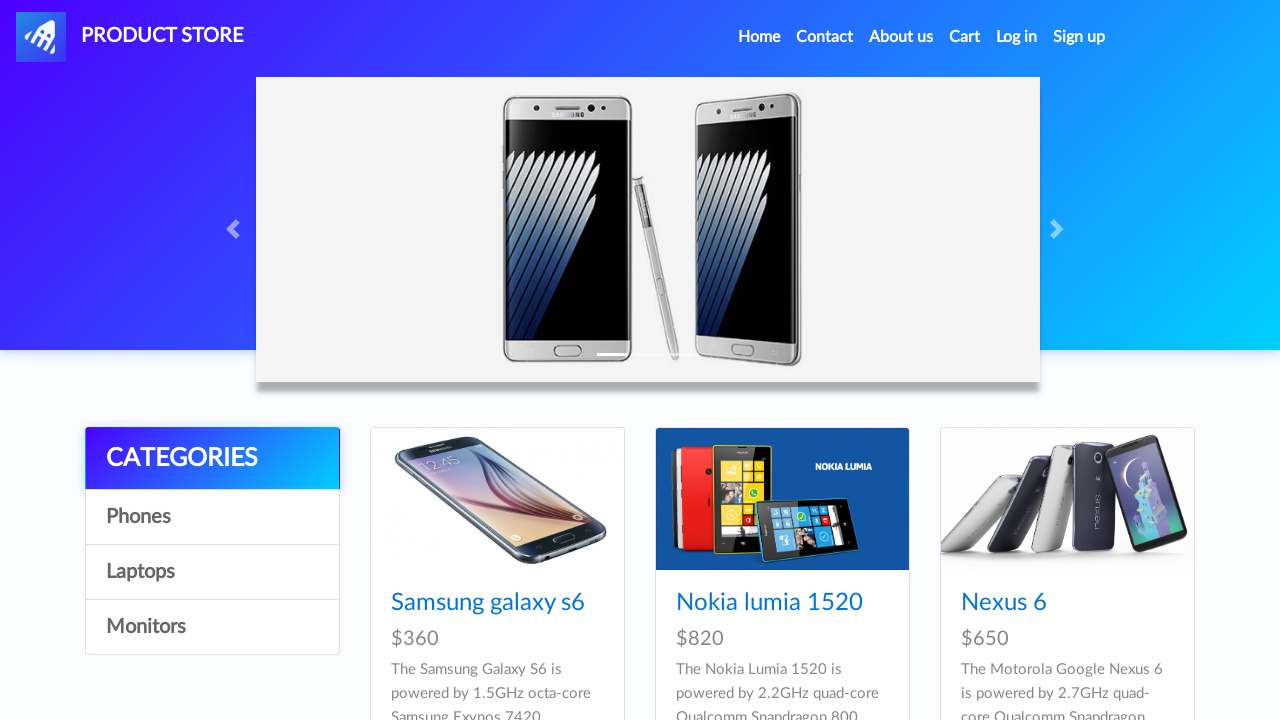

Verified product prices are visible in product cards
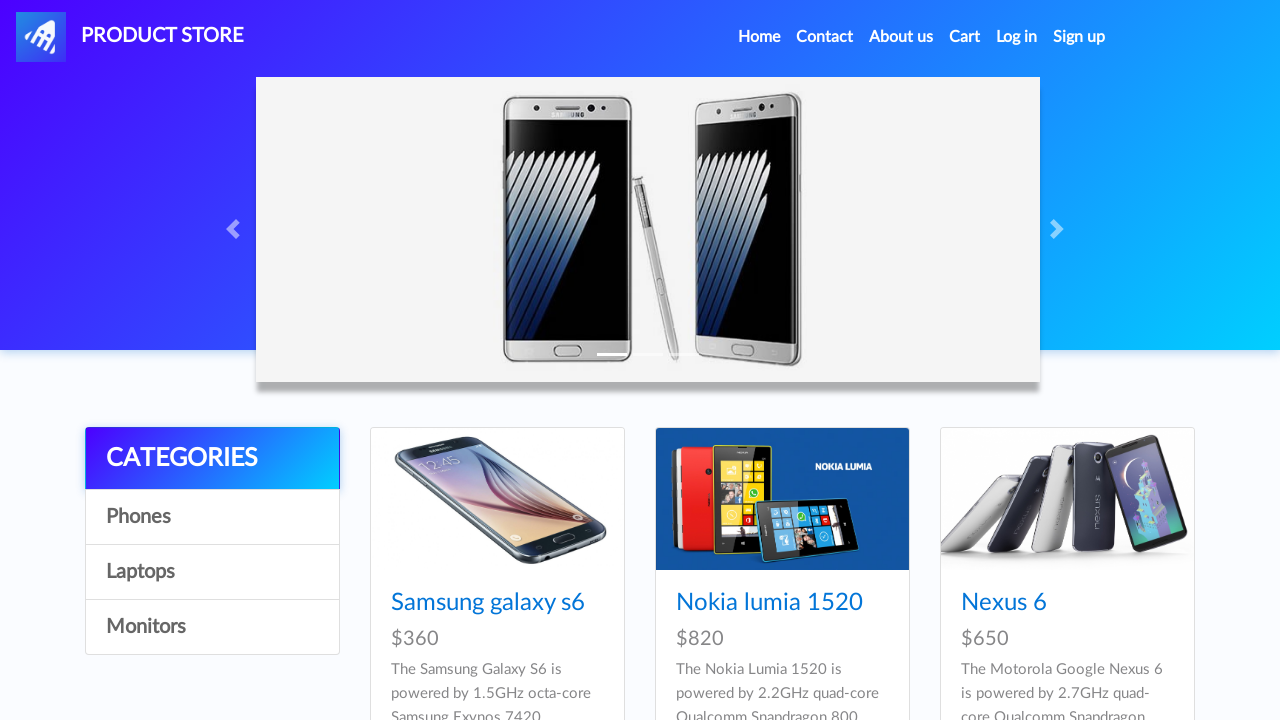

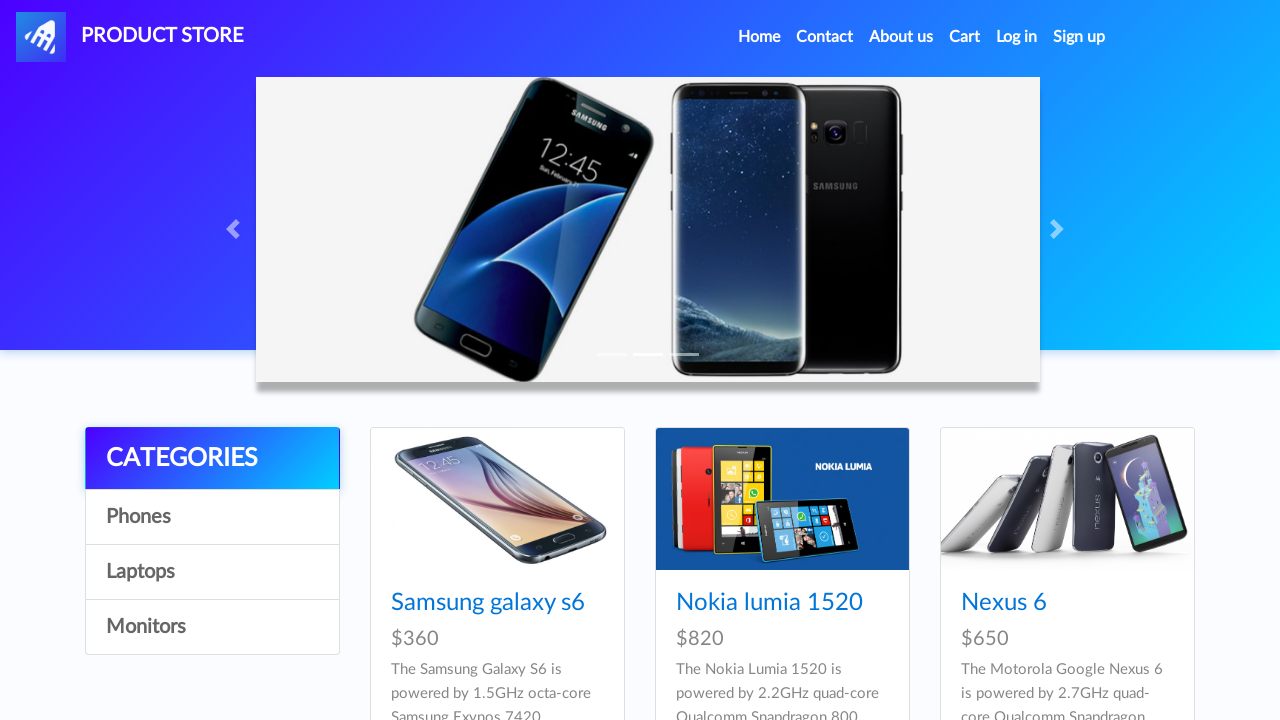